Verifies that an error message is displayed when attempting to login with a locked out user account

Starting URL: https://www.saucedemo.com

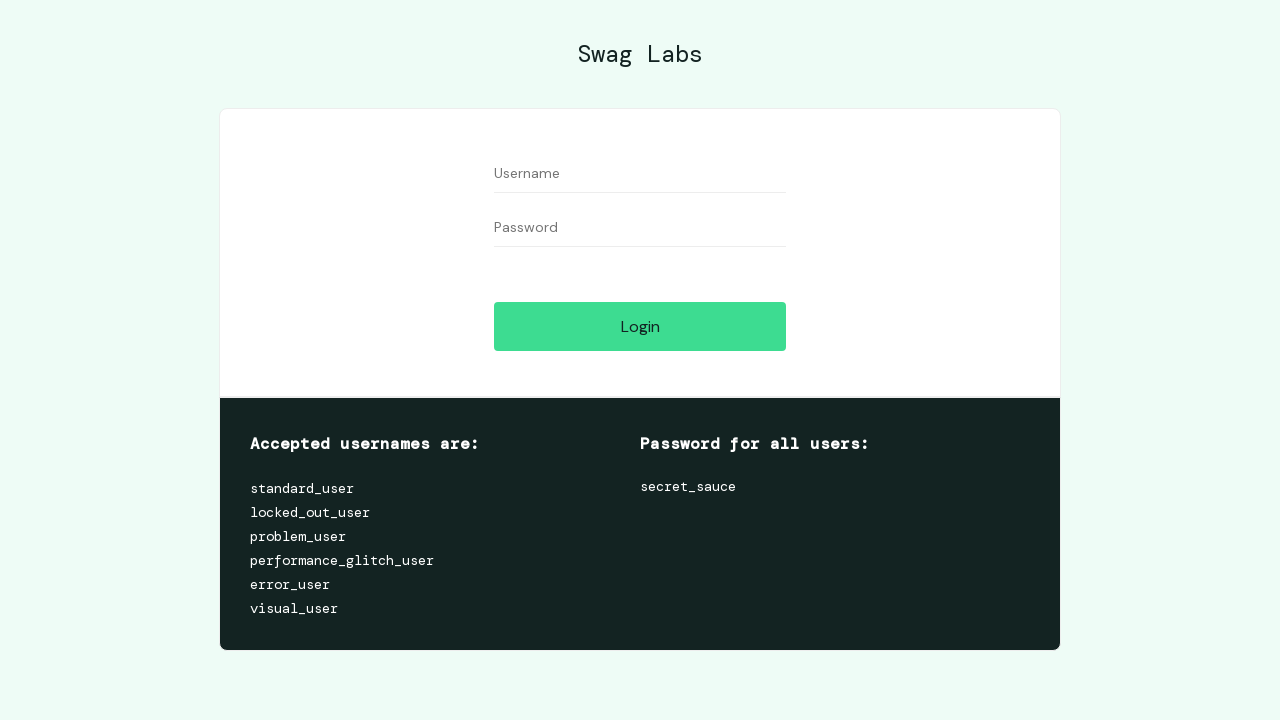

Entered locked_out_user in username field on #user-name
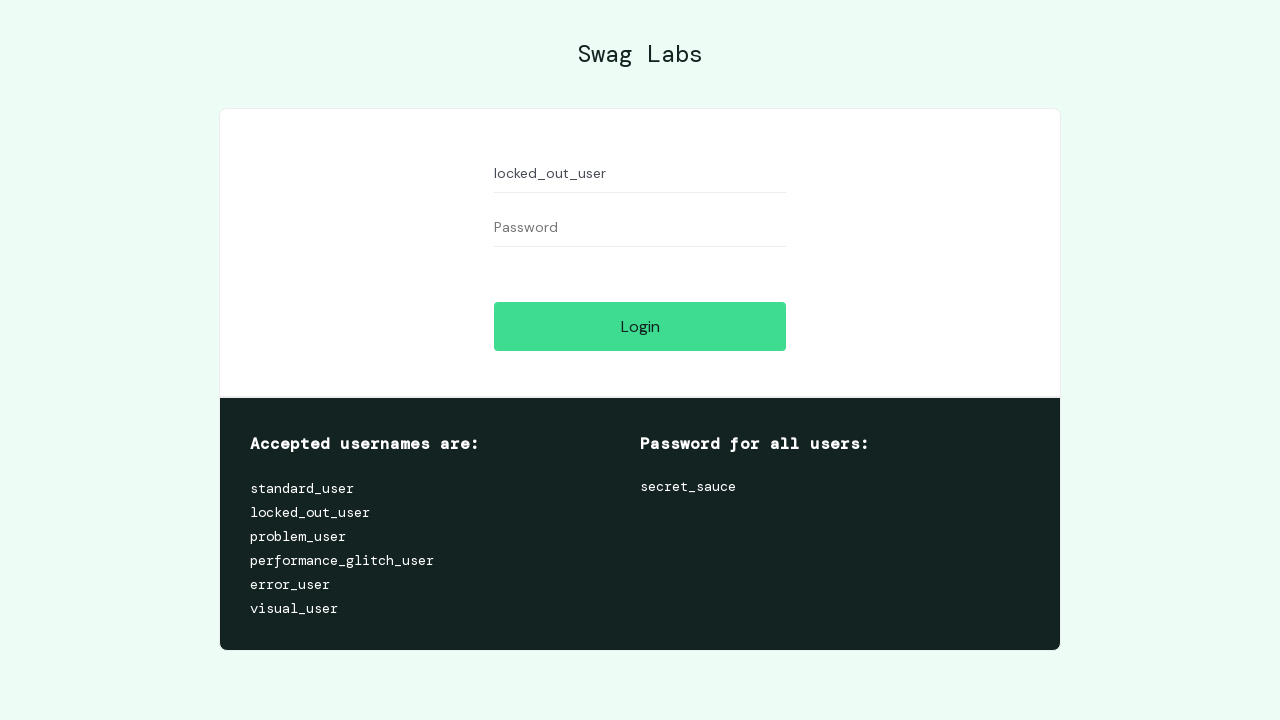

Entered password in password field on #password
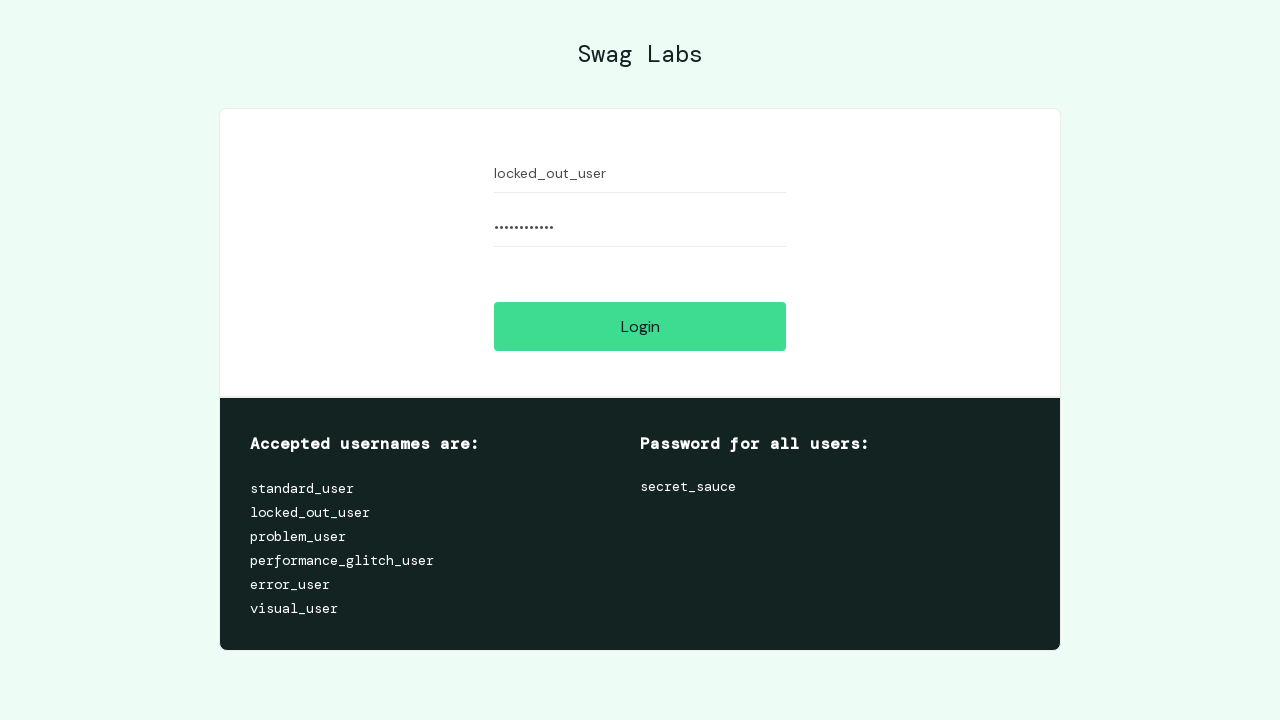

Clicked login button at (640, 326) on #login-button
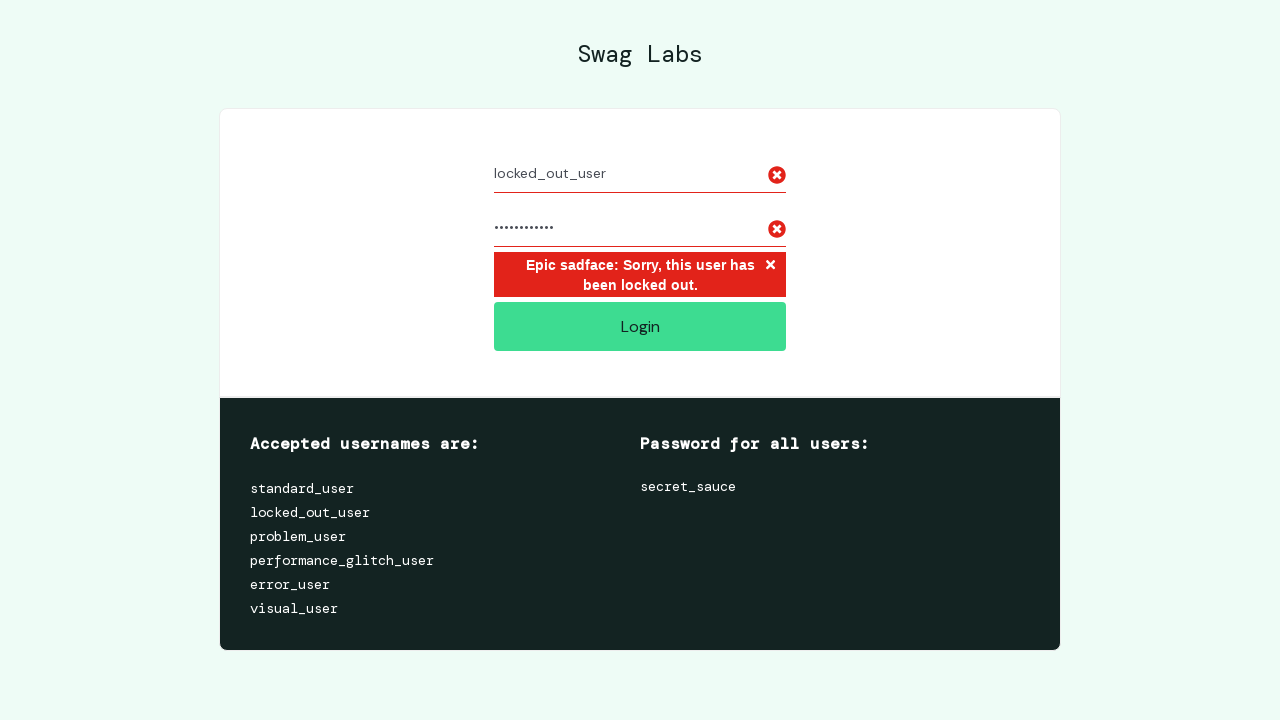

Error message element appeared on page
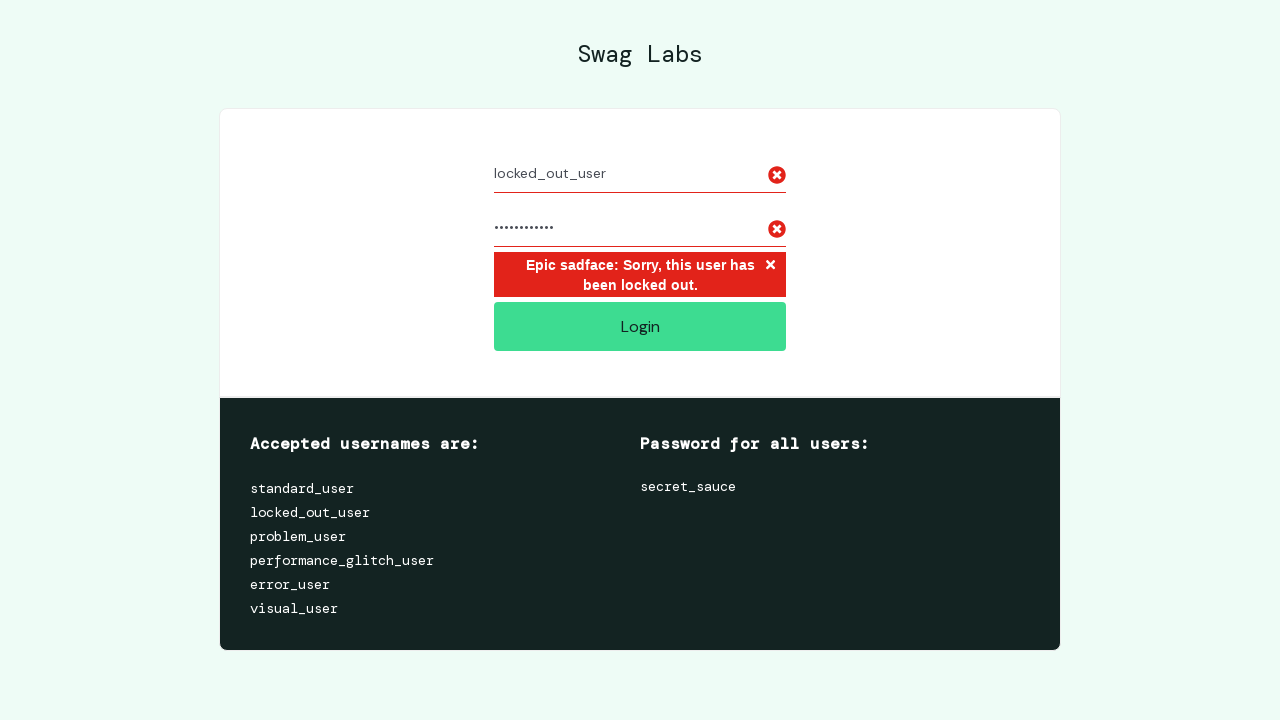

Retrieved error message text content
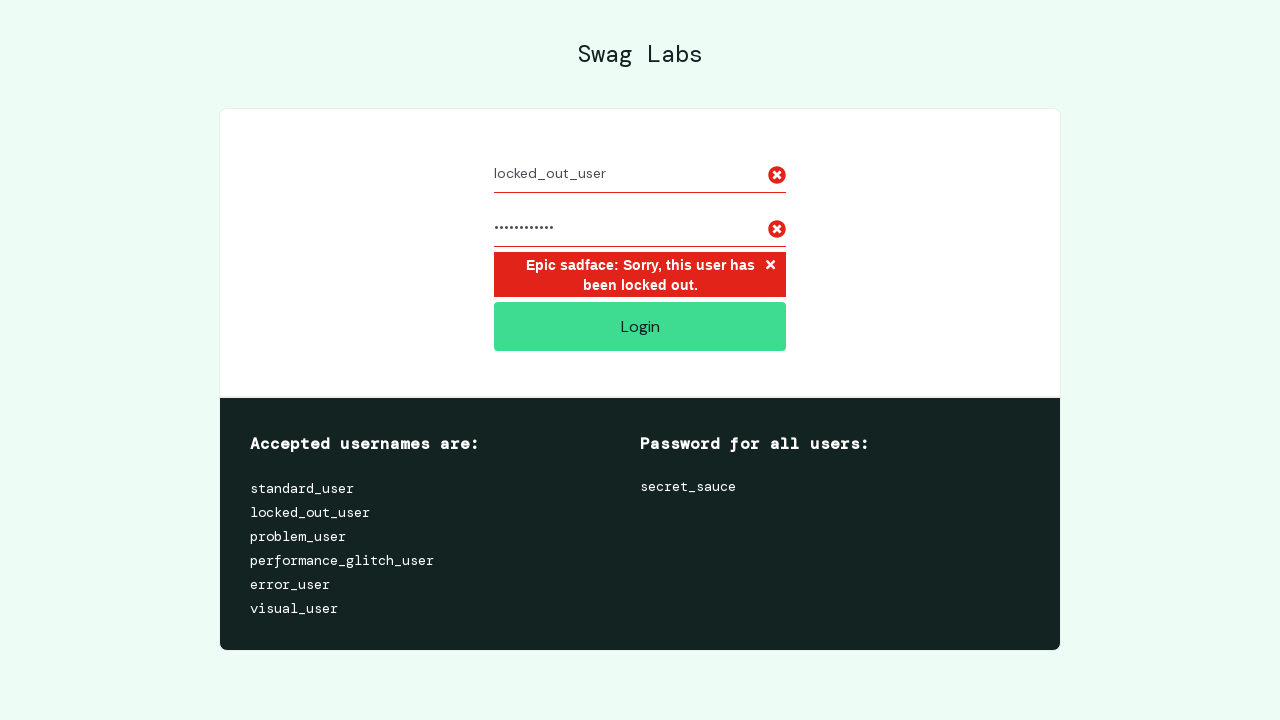

Verified error message contains 'Sorry, this user has been locked out'
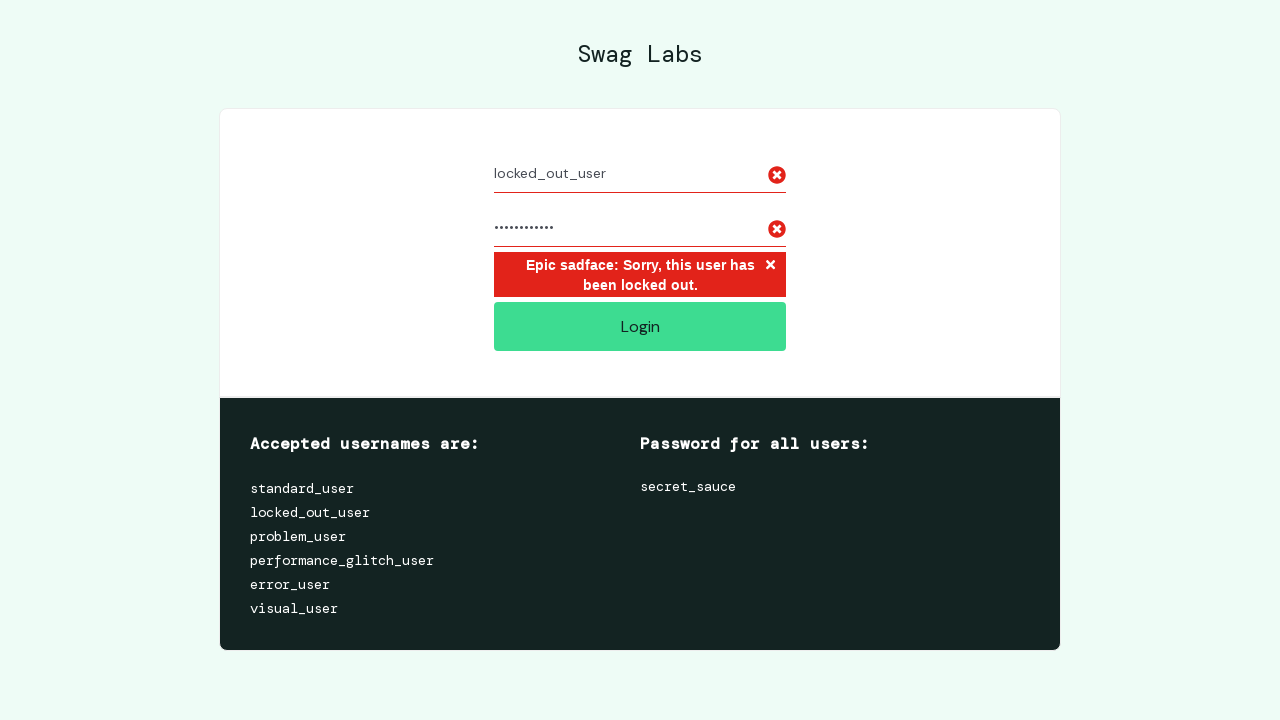

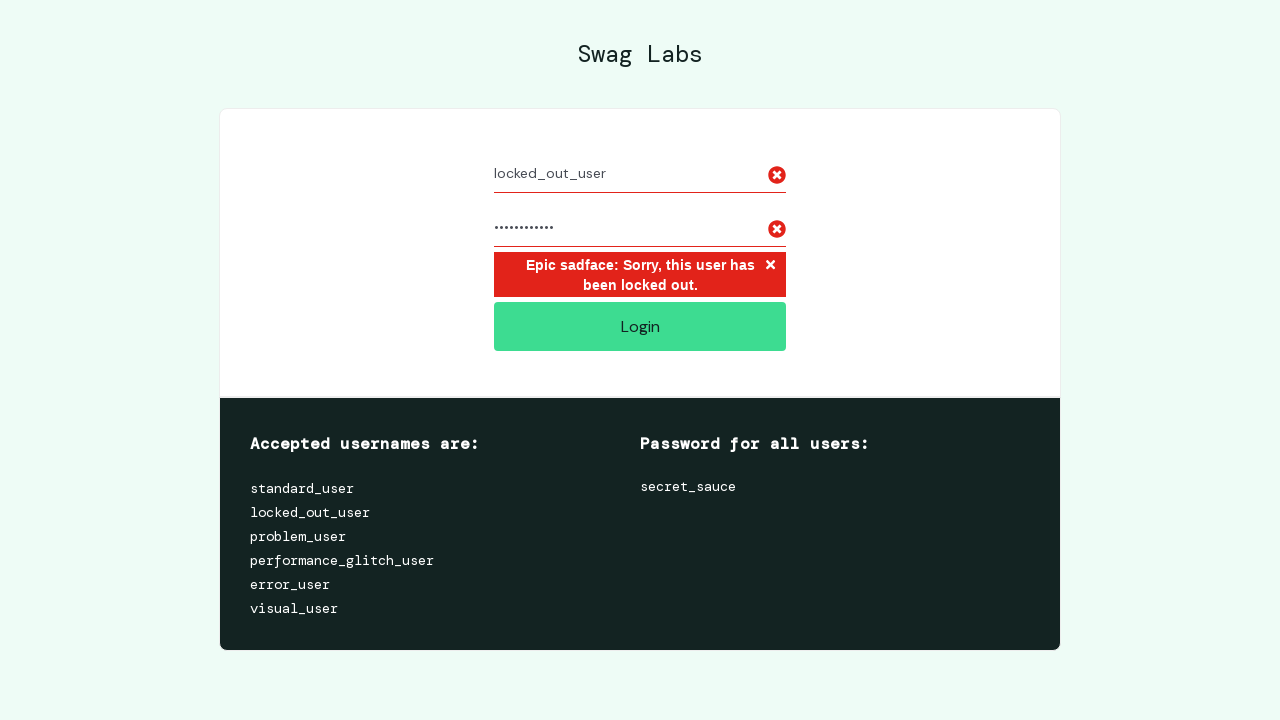